Tests various mouse actions on jQuery UI page including double click, right click, and hover over elements

Starting URL: https://jqueryui.com/droppable/

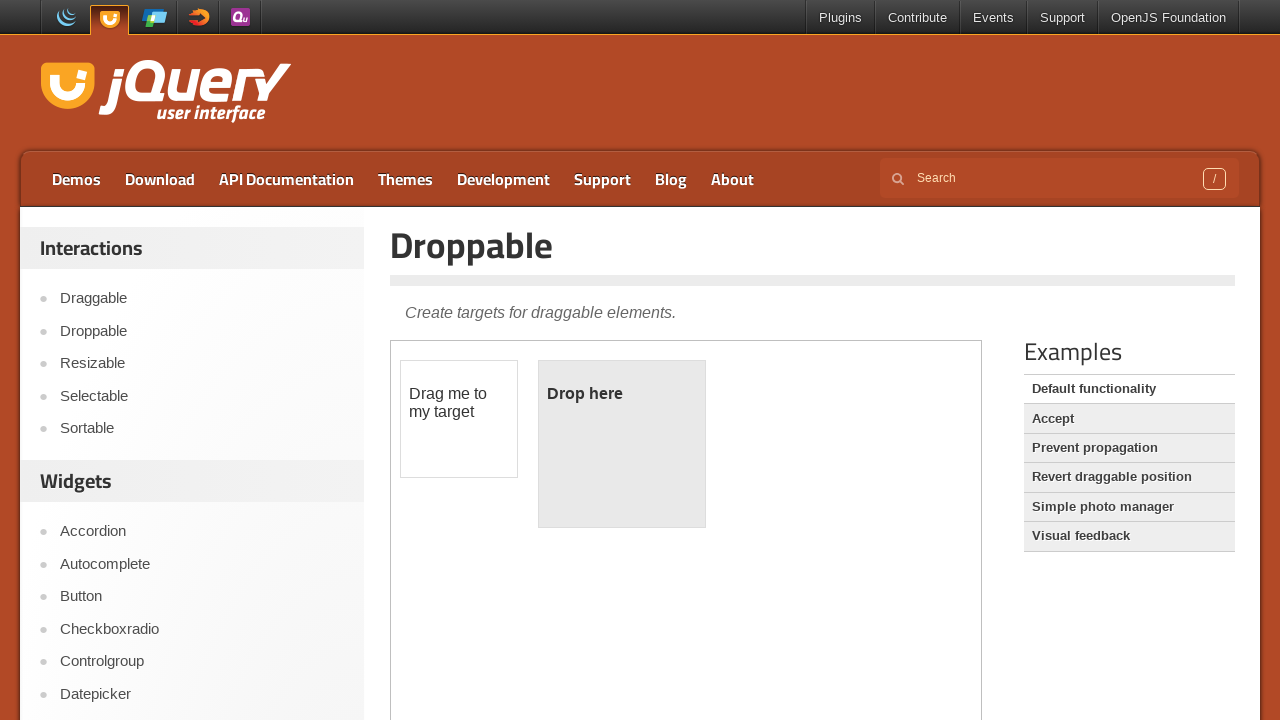

Double clicked on jQuery UI link at (166, 93) on xpath=(//a[text()='jQuery UI'])[2]
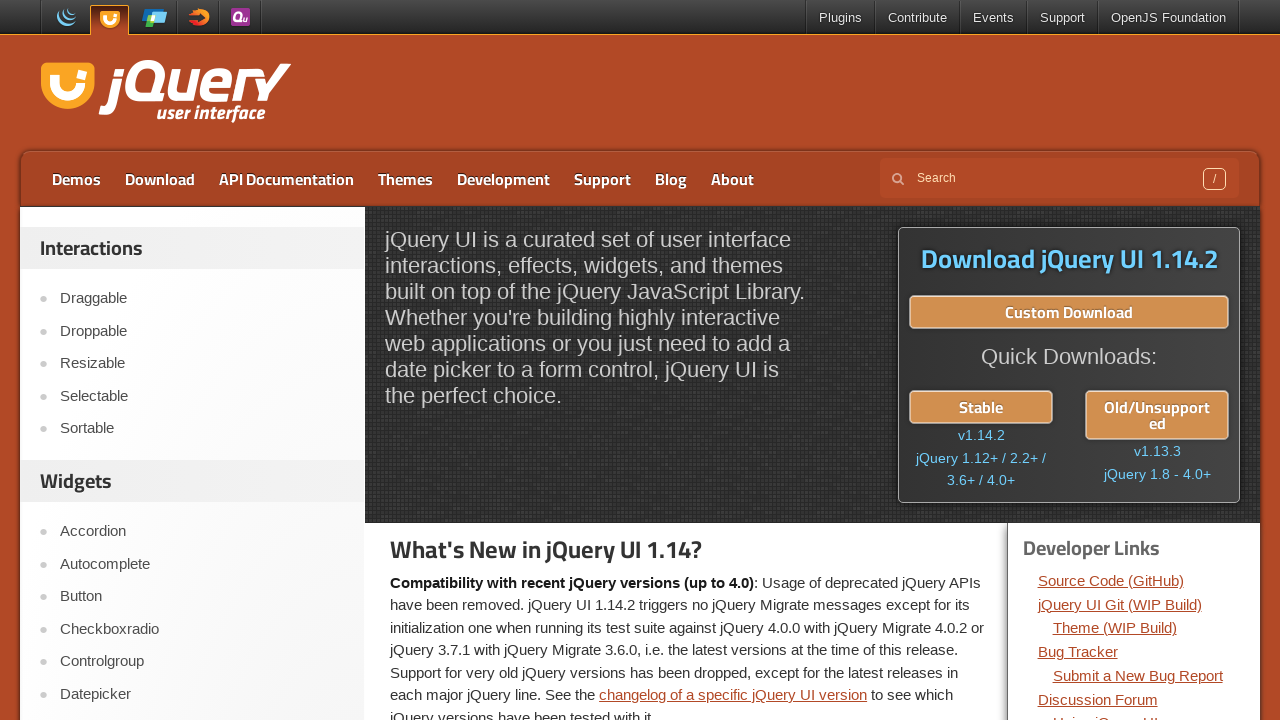

Right clicked on jQuery UI link at (166, 93) on xpath=(//a[text()='jQuery UI'])[2]
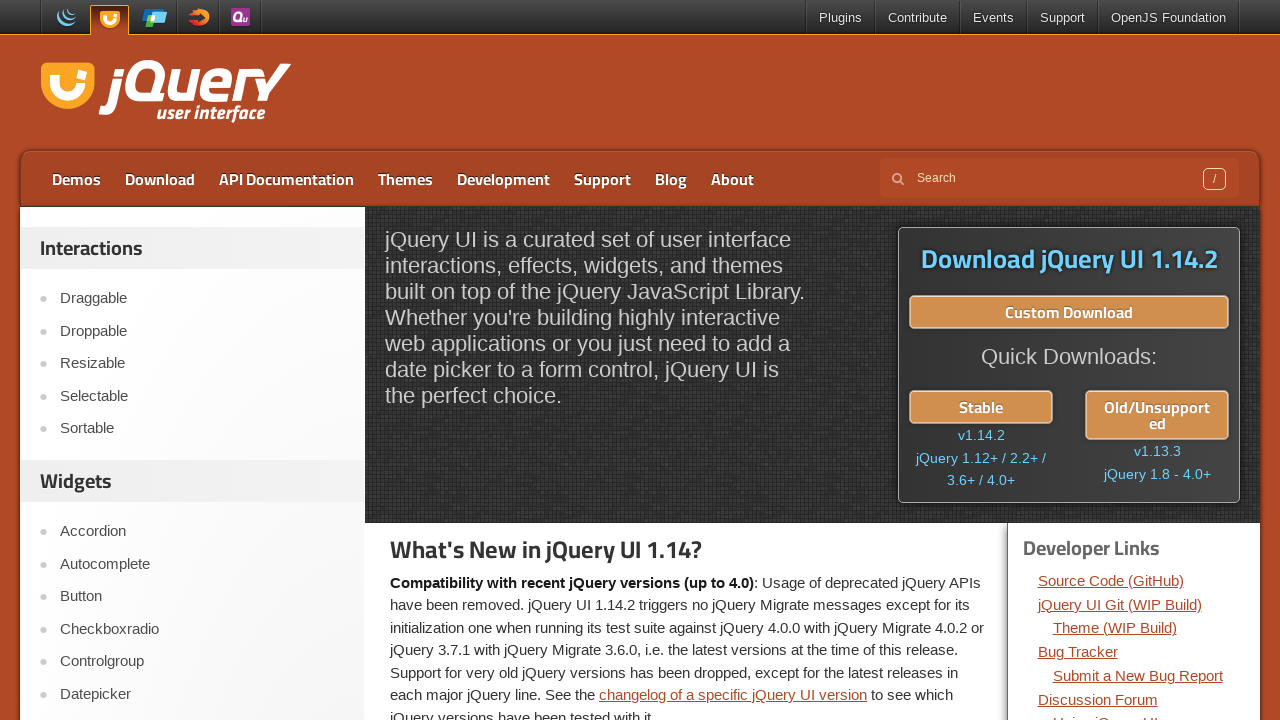

Hovered over Contribute link at (918, 18) on xpath=//a[text()='Contribute']
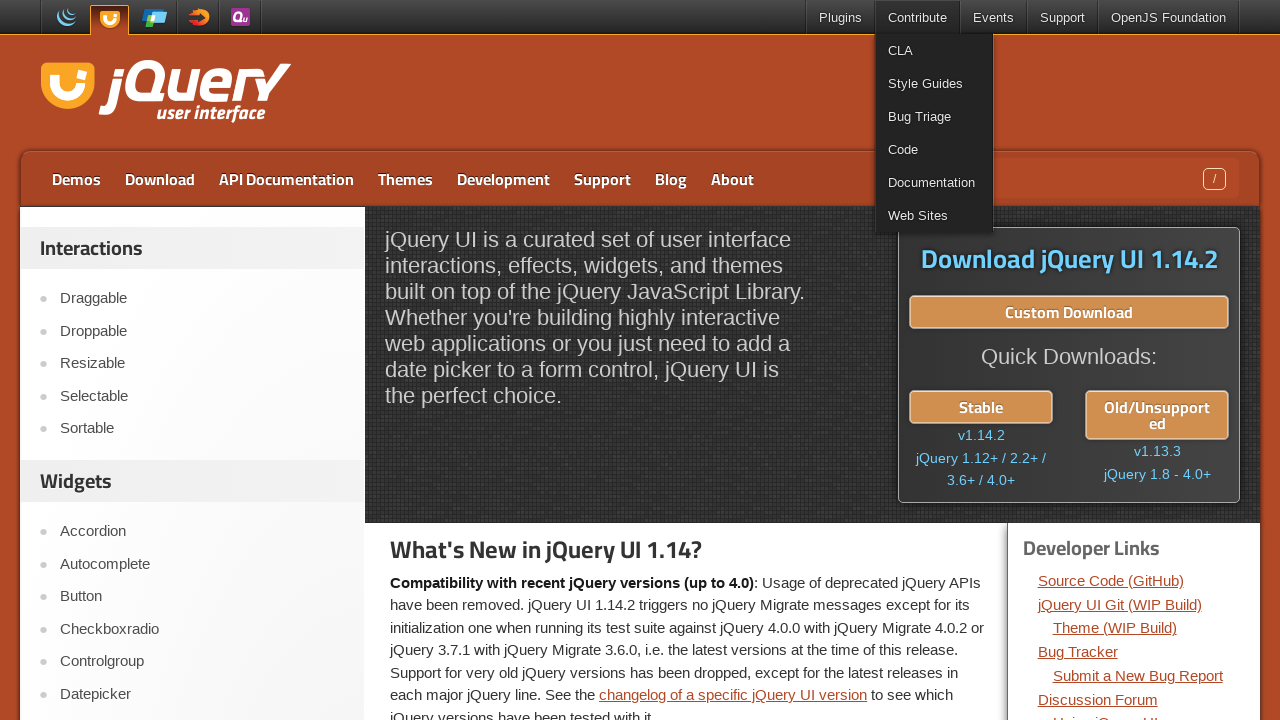

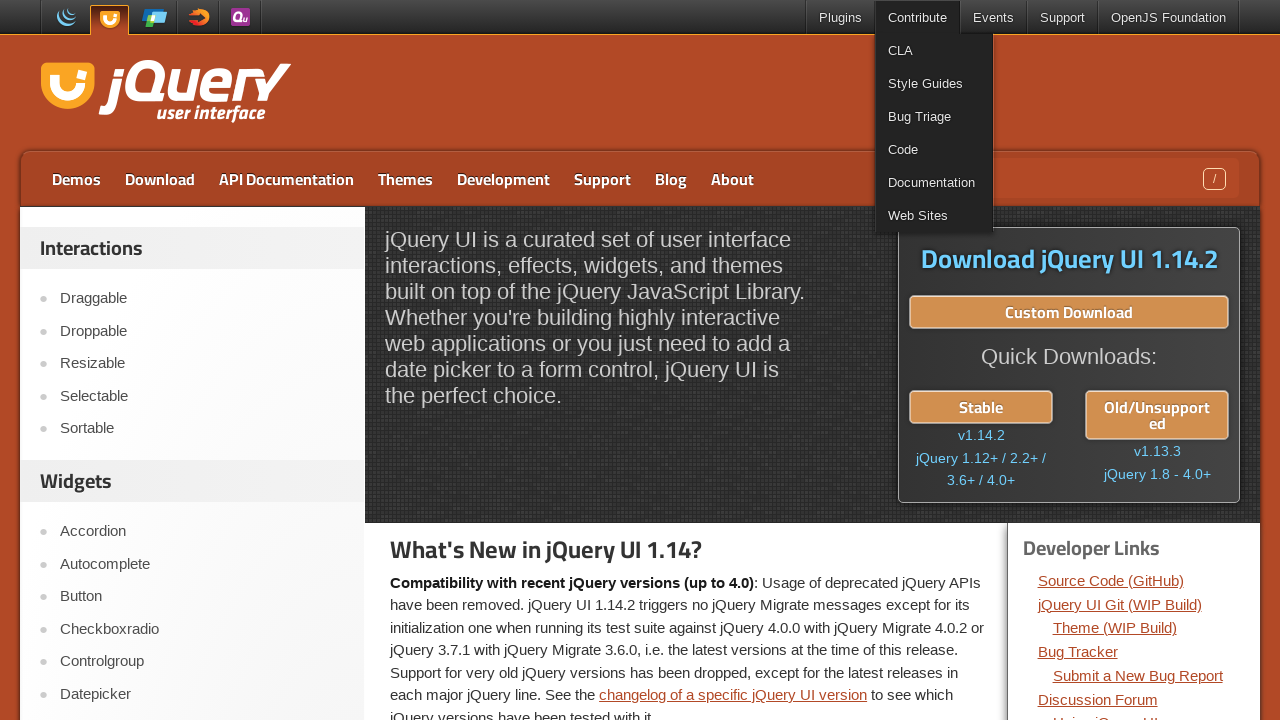